Navigates to NoBroker website, scrolls down to find a video element, switches to iframe and plays the video

Starting URL: https://nobroker.in

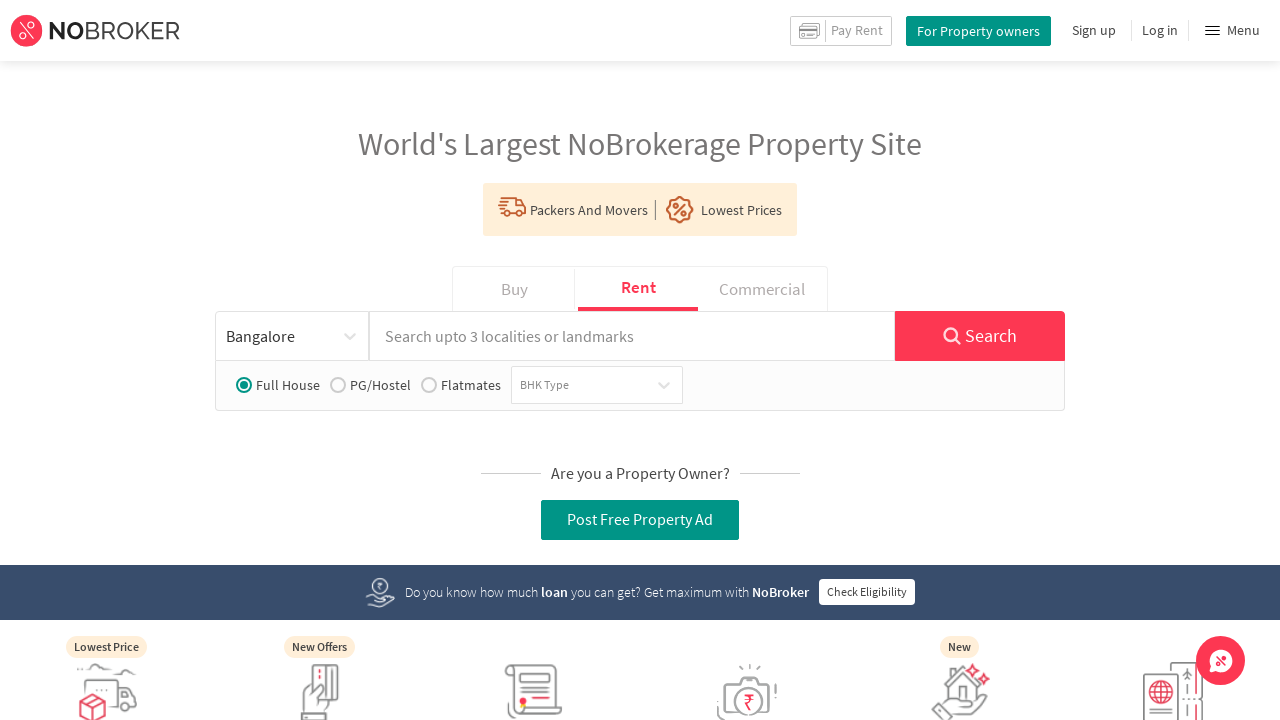

Navigated to NoBroker website
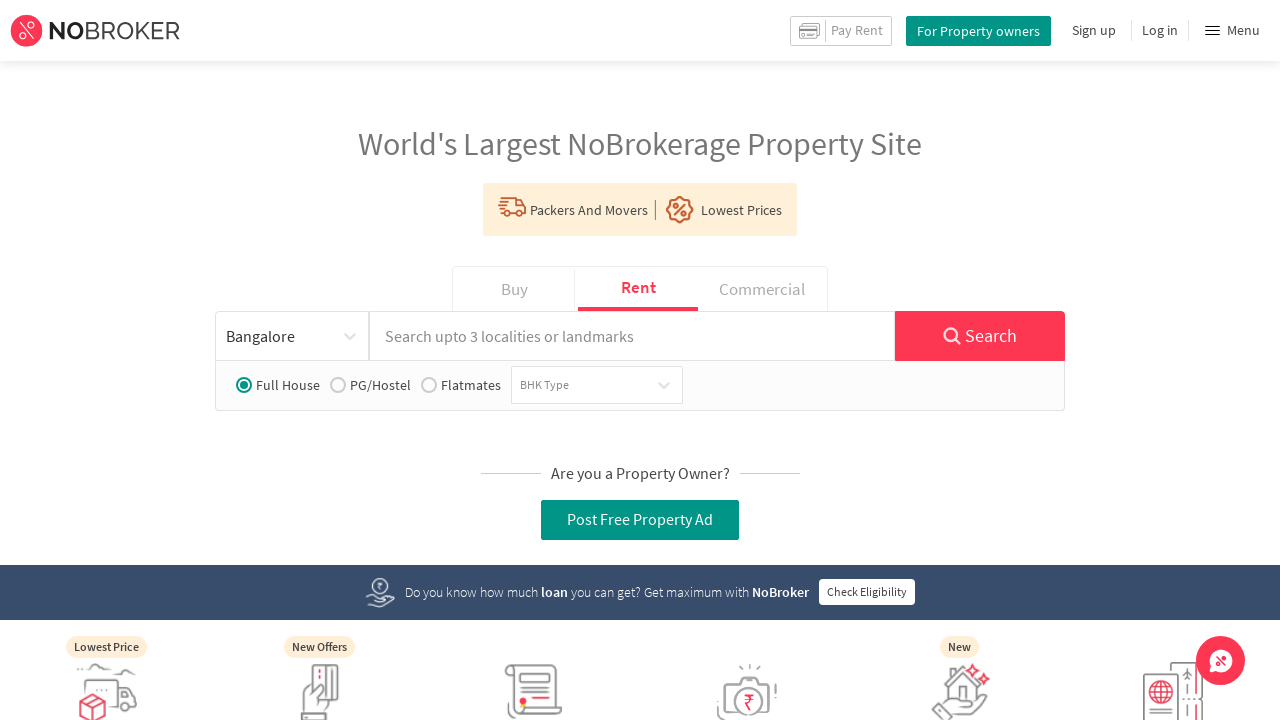

Scrolled down 2000 pixels to find video element
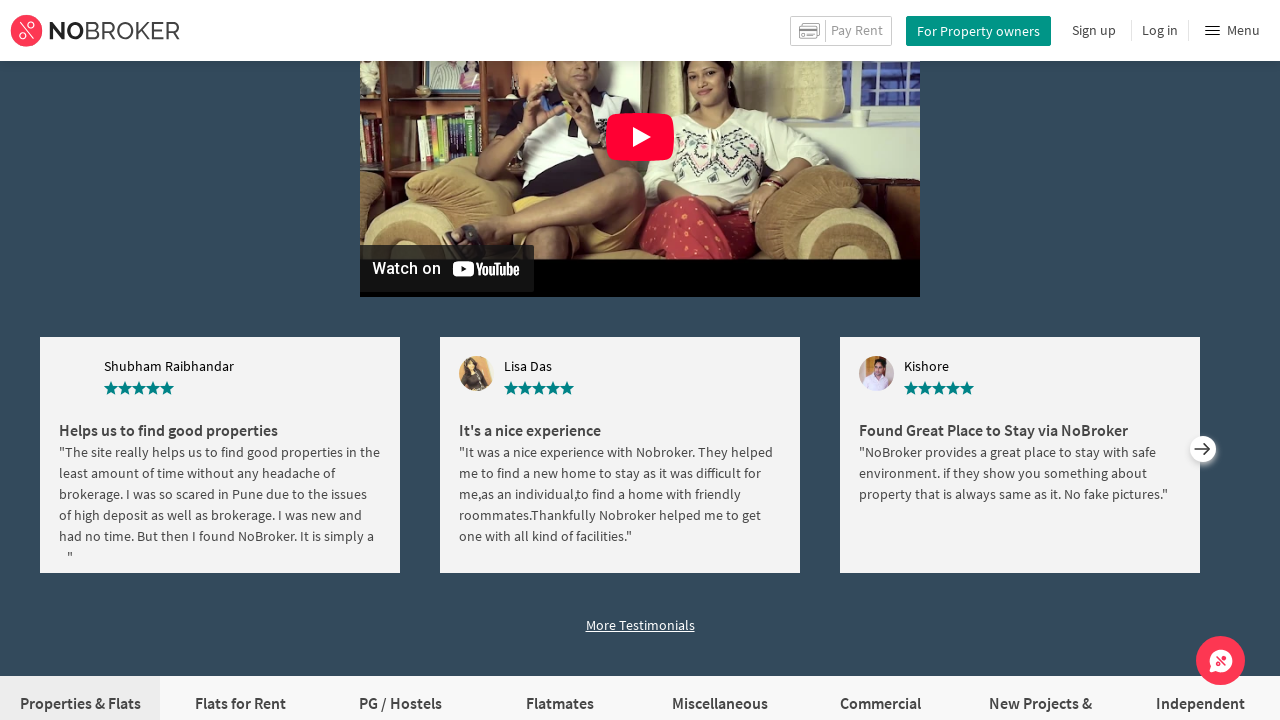

Iframe element is now visible
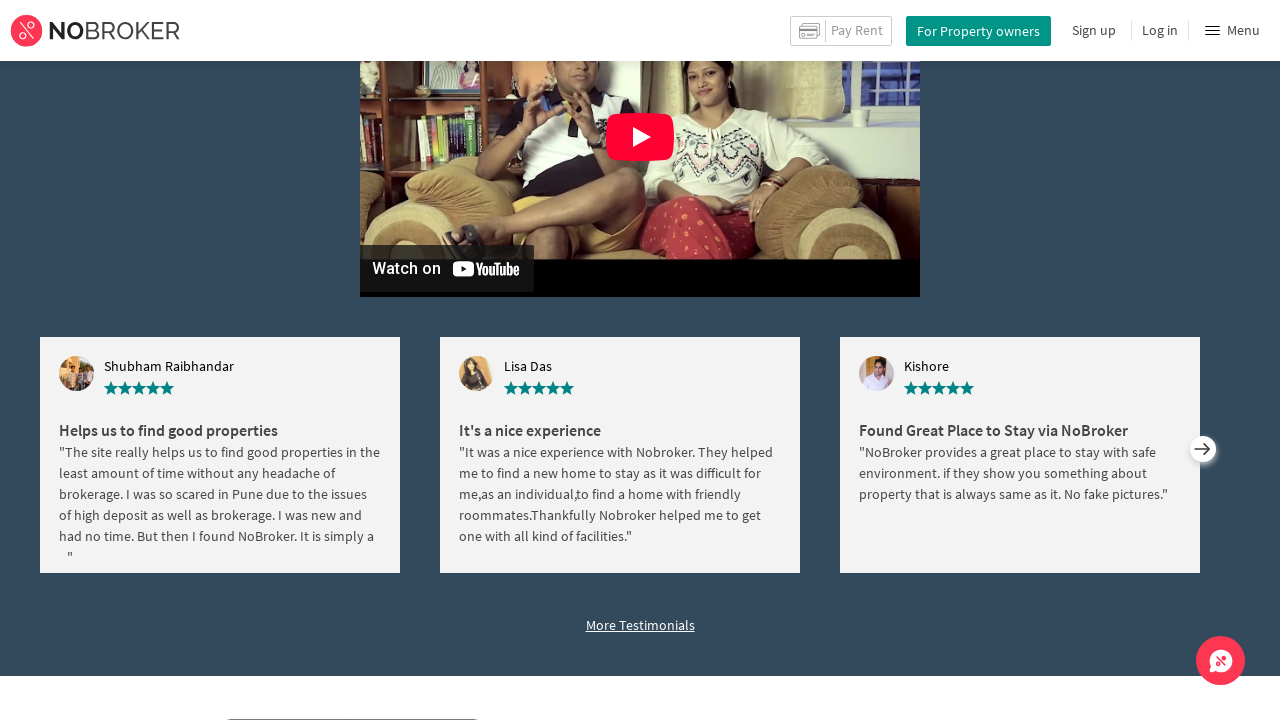

Clicked play button in iframe to start video at (640, 137) on button[aria-label='Play']
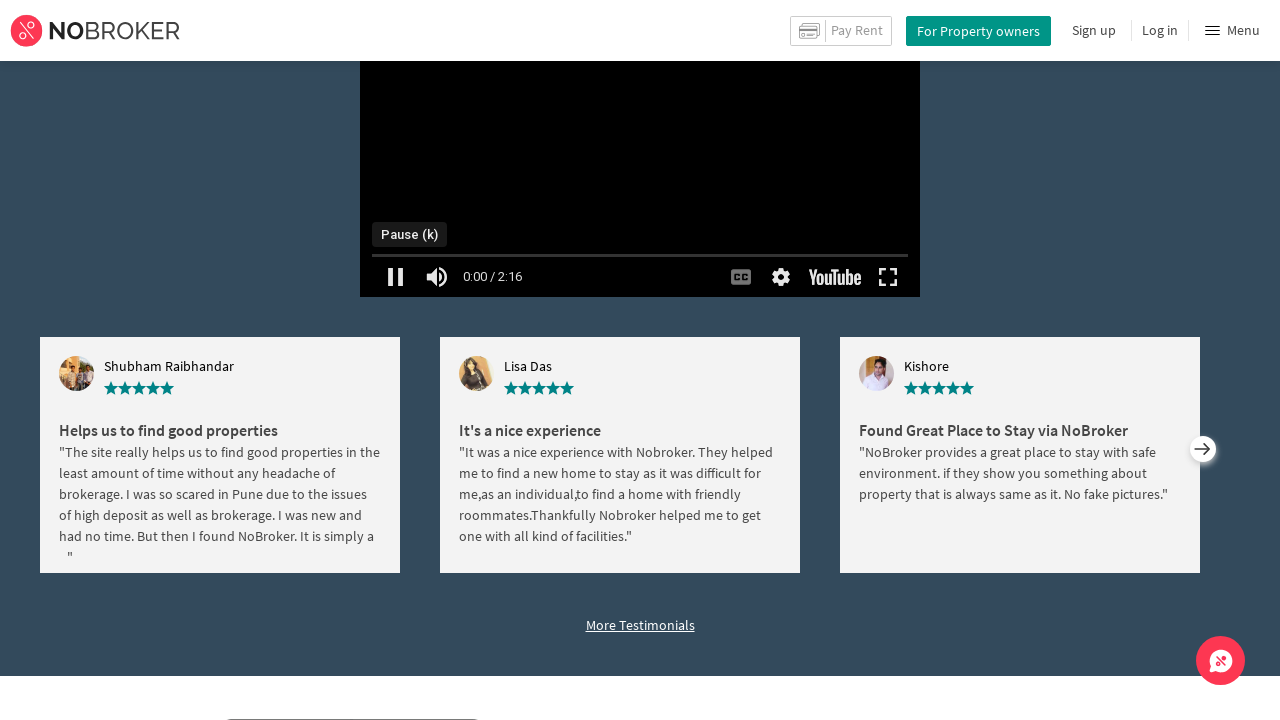

Waited 5 seconds for video to play
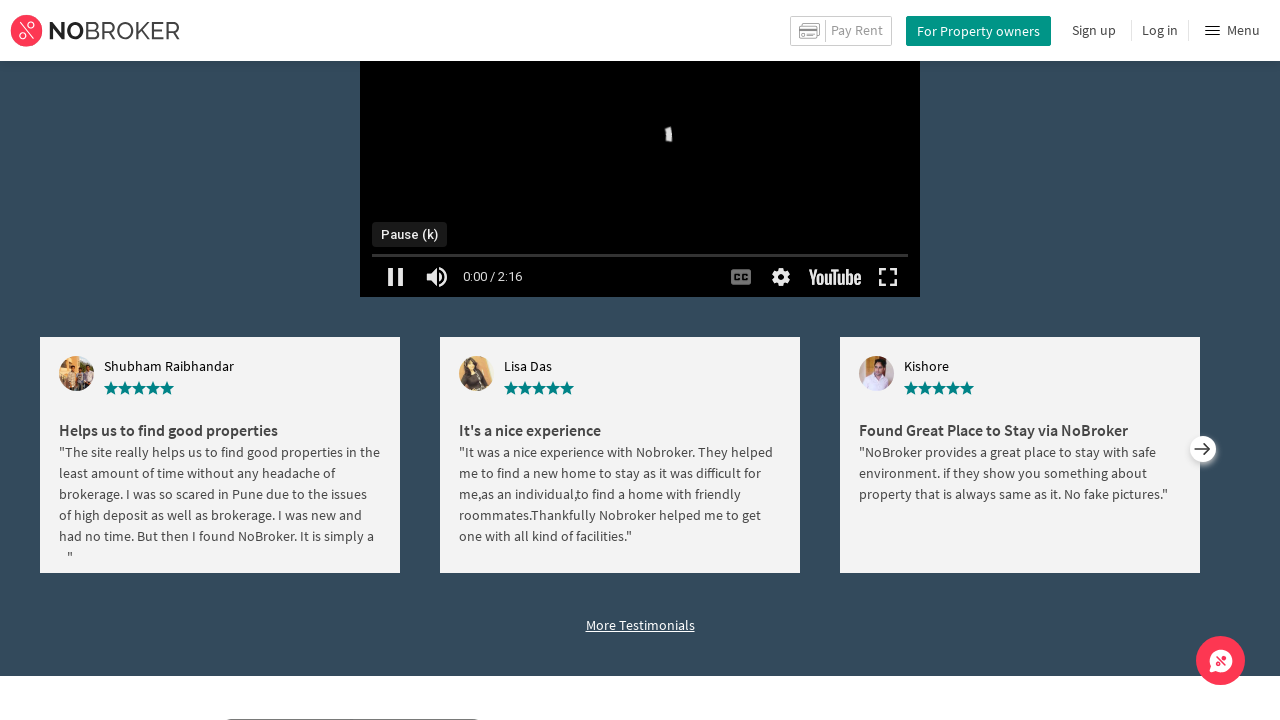

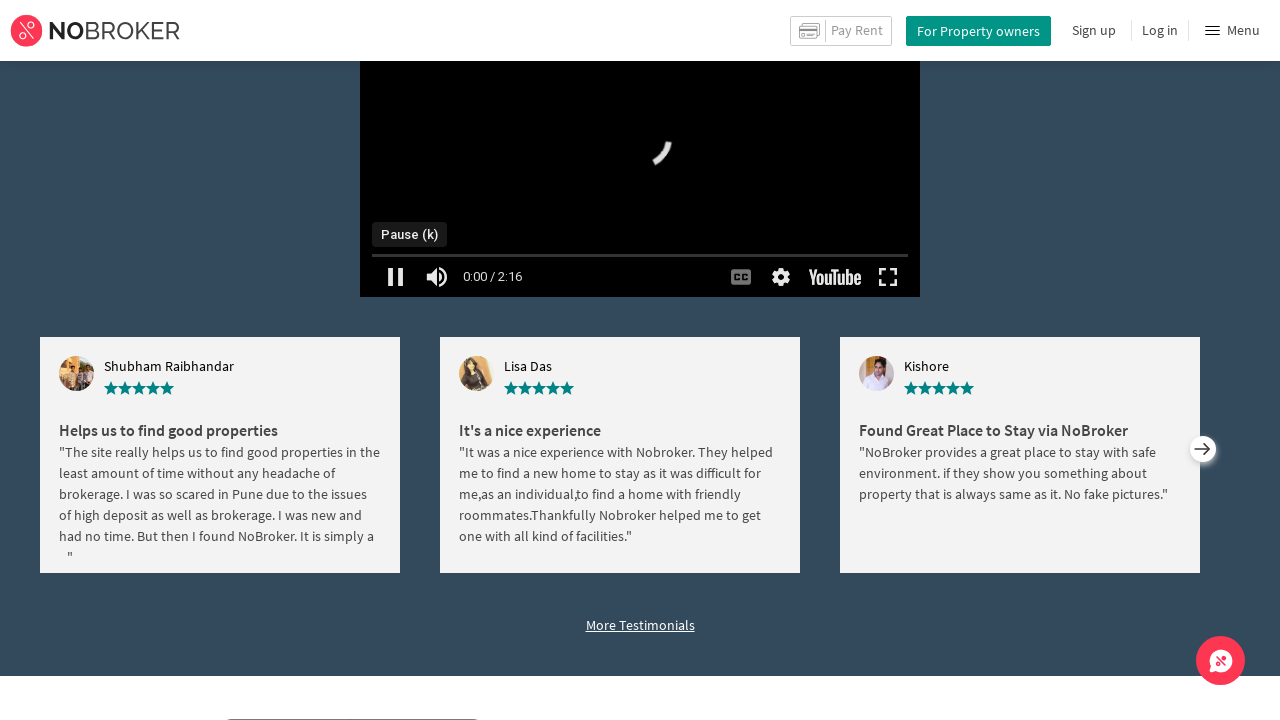